Tests Target's search functionality by searching for jackets

Starting URL: https://www.target.com/

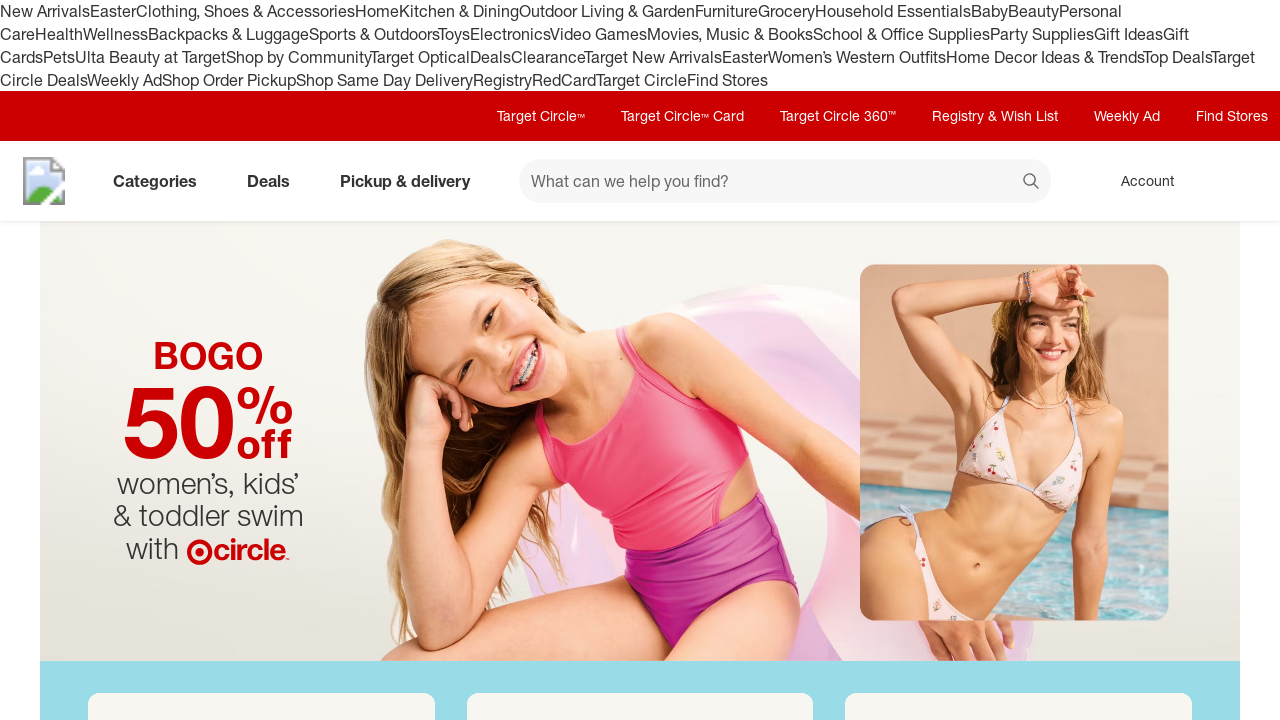

Navigated to Target homepage
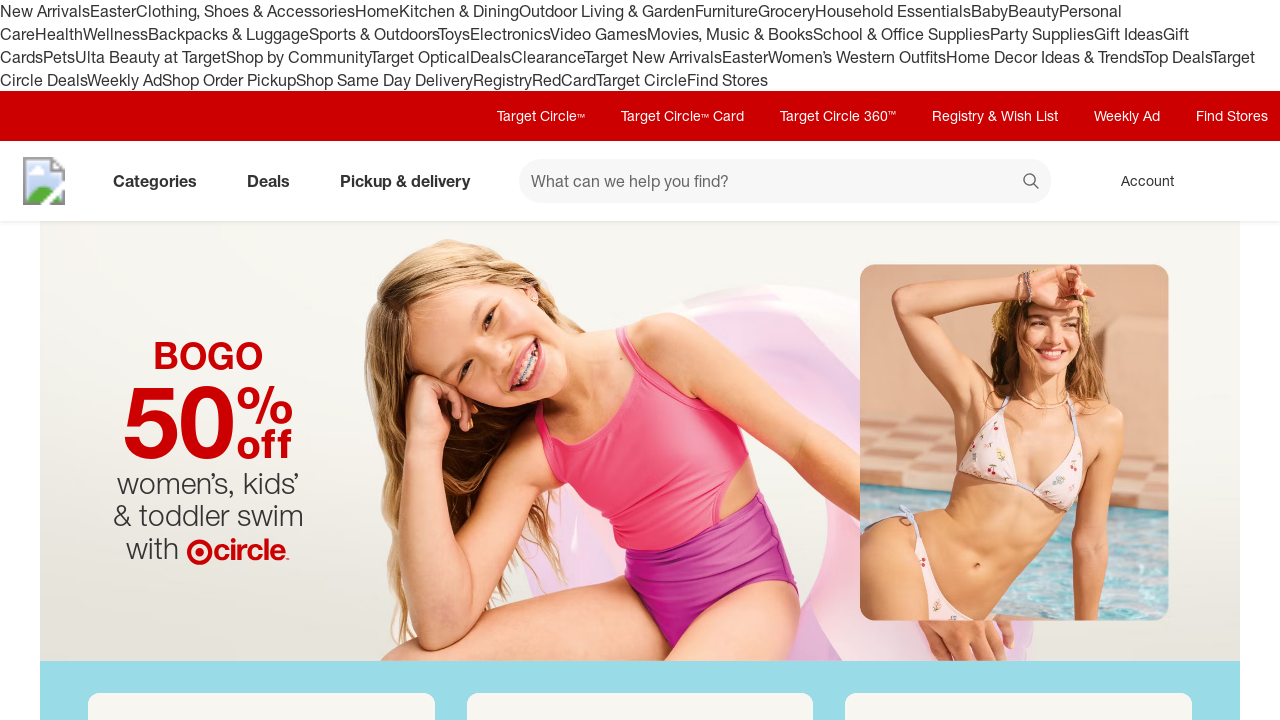

Filled search field with 'jackets' on #search
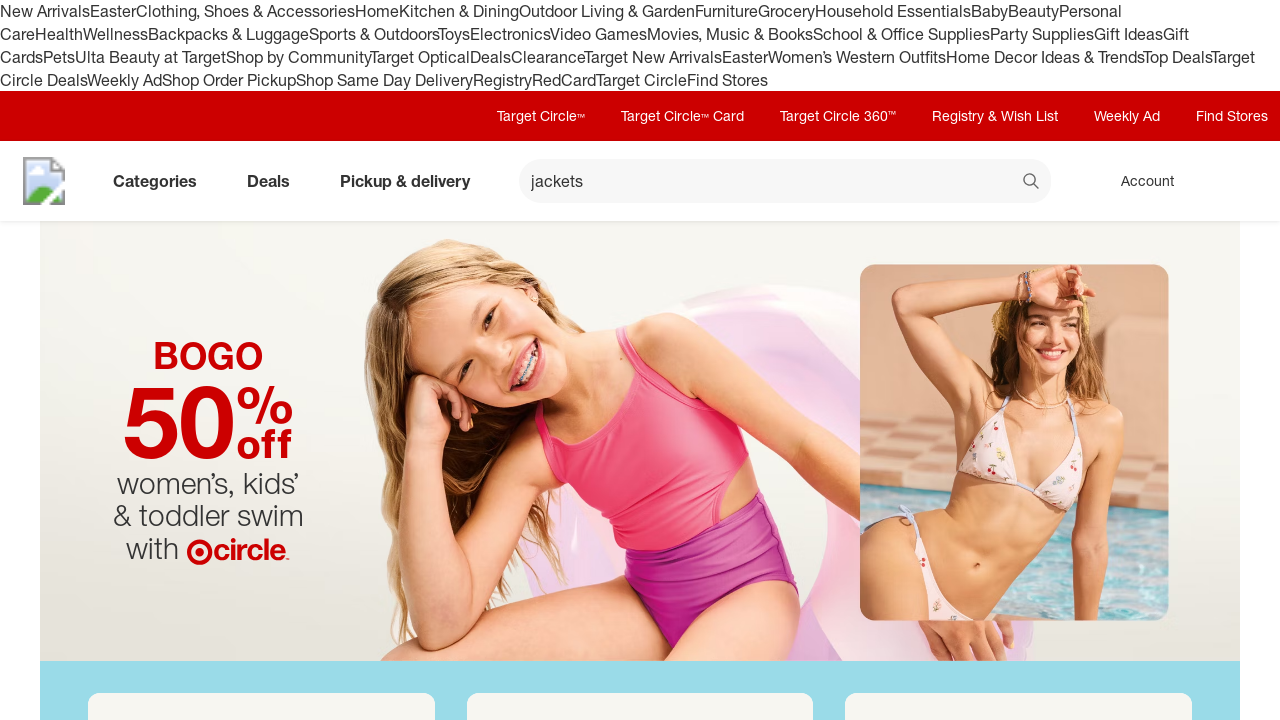

Pressed Enter to search for jackets on #search
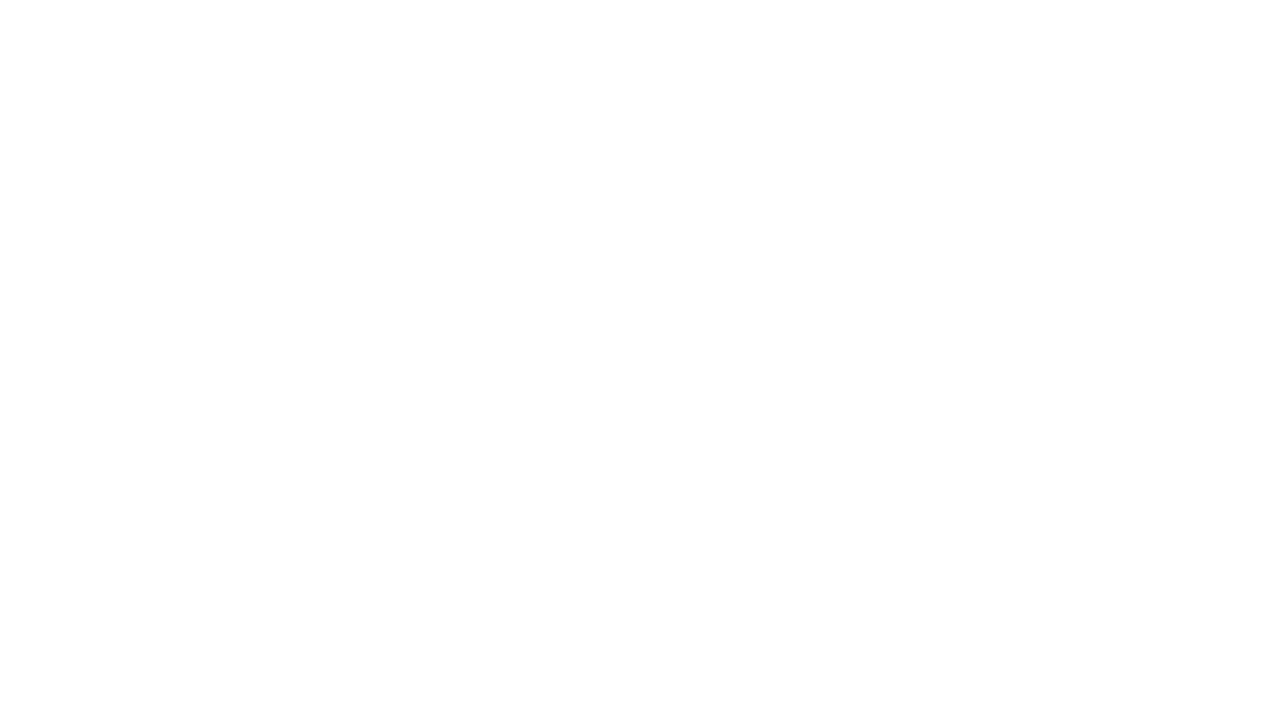

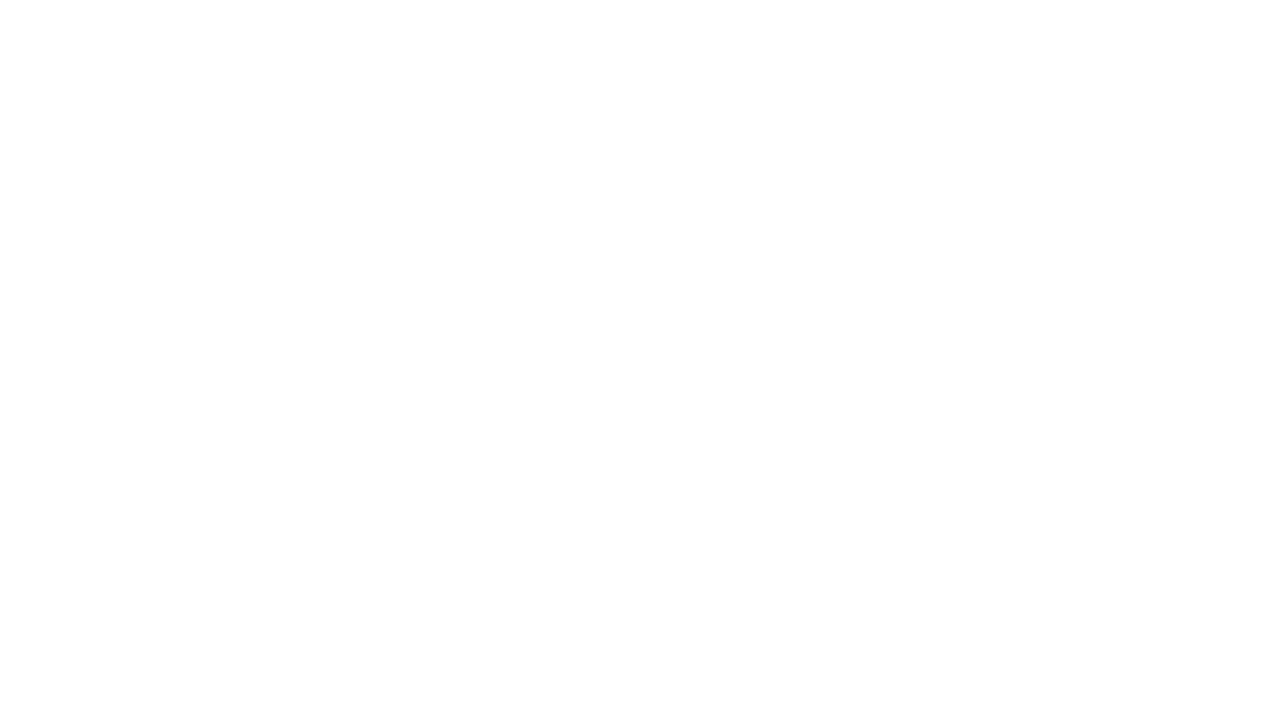